Tests hide functionality by clicking hide button and verifying the text box becomes hidden

Starting URL: https://rahulshettyacademy.com/AutomationPractice/

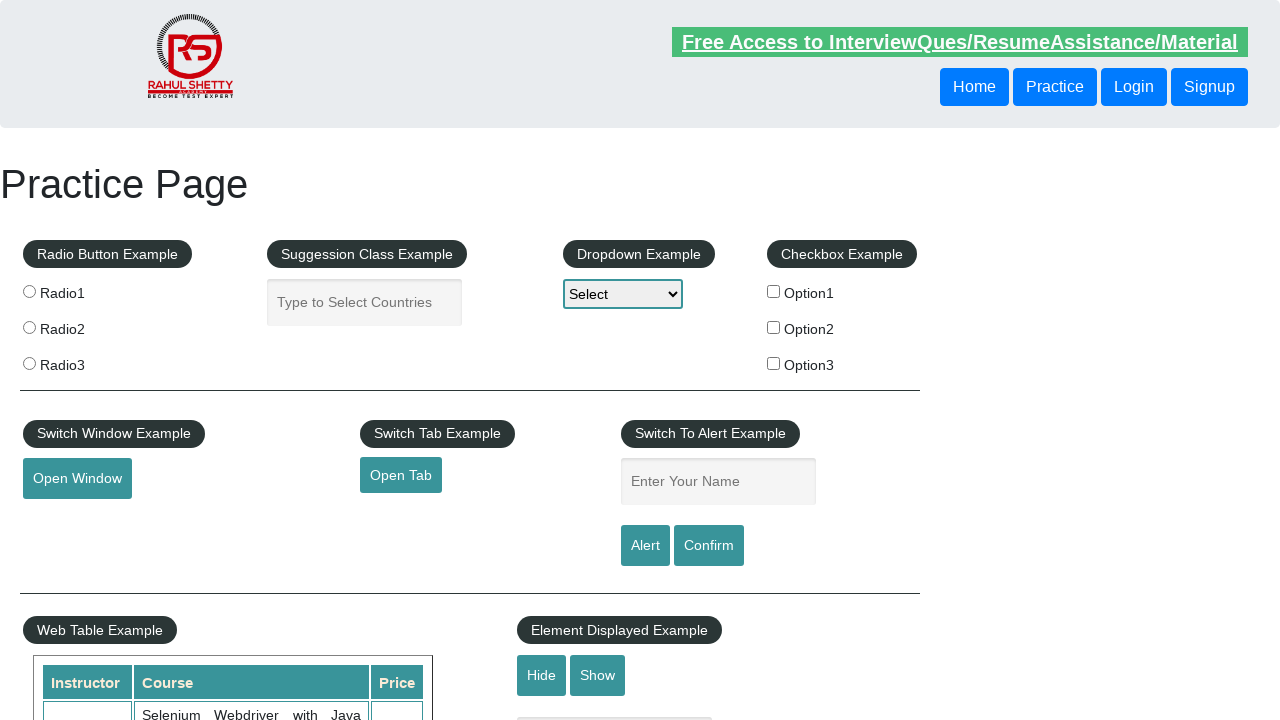

Verified text box is initially visible
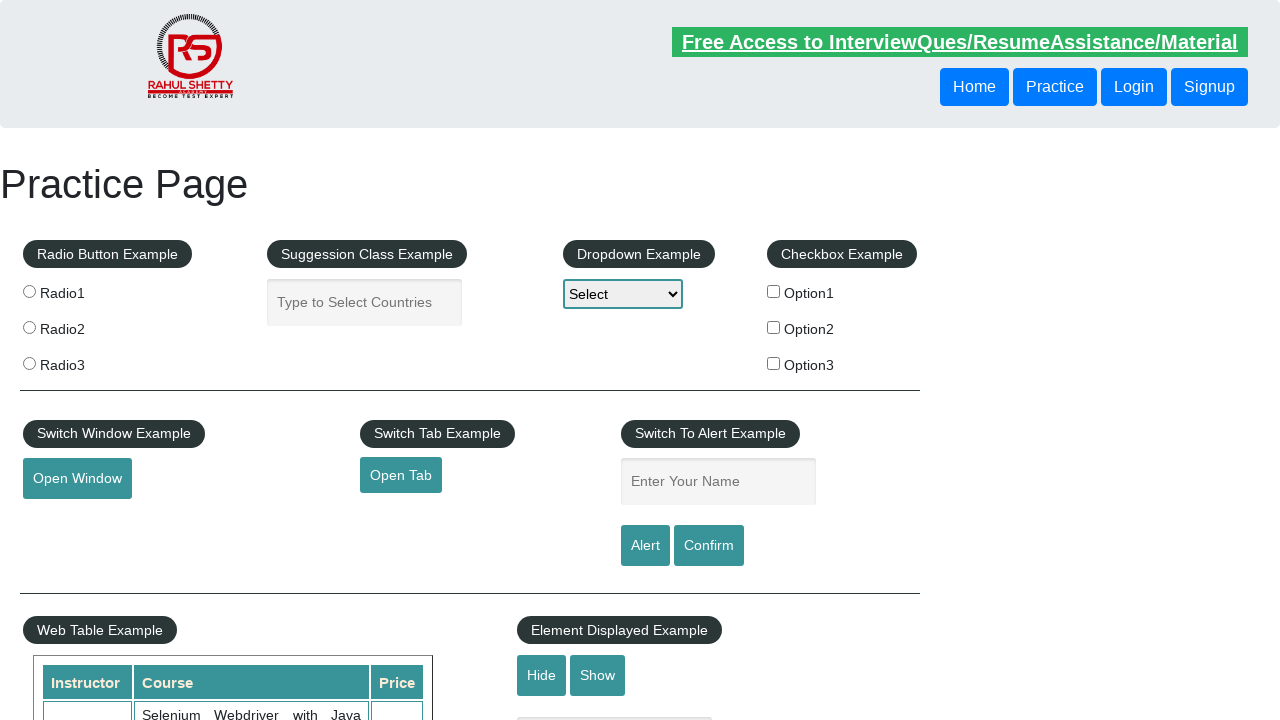

Clicked hide button to hide text box at (542, 675) on #hide-textbox
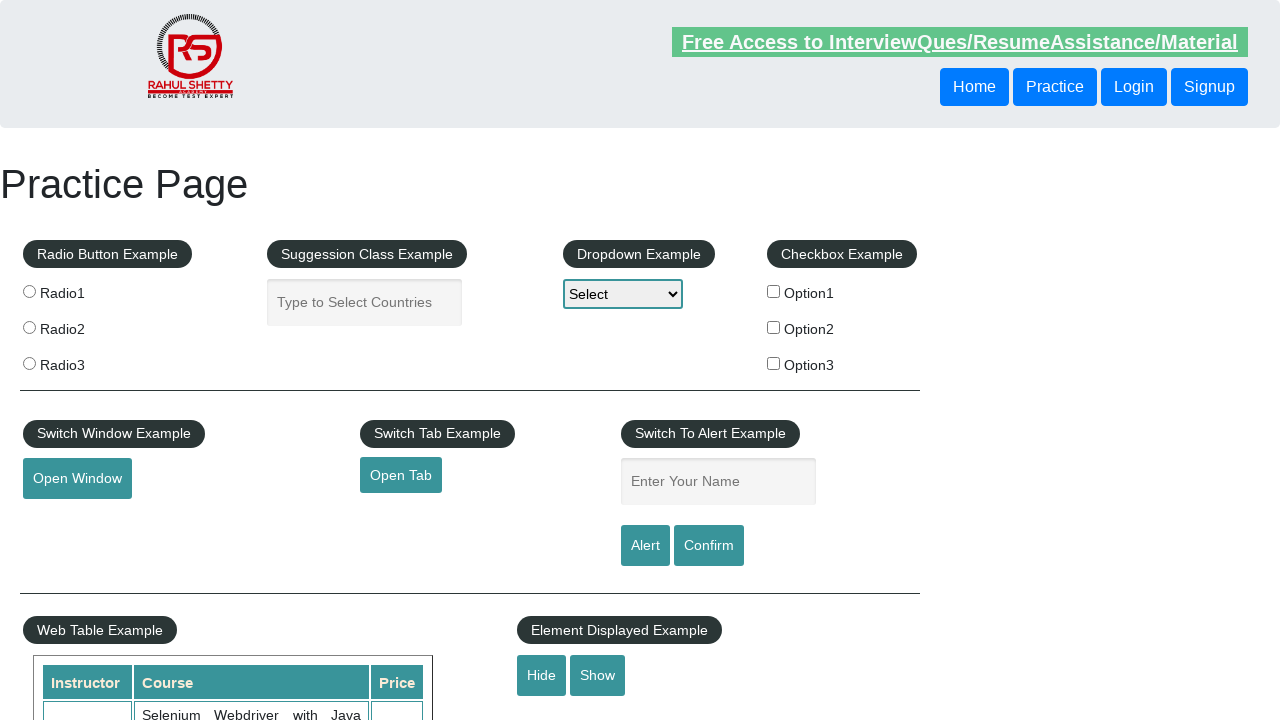

Verified text box is now hidden
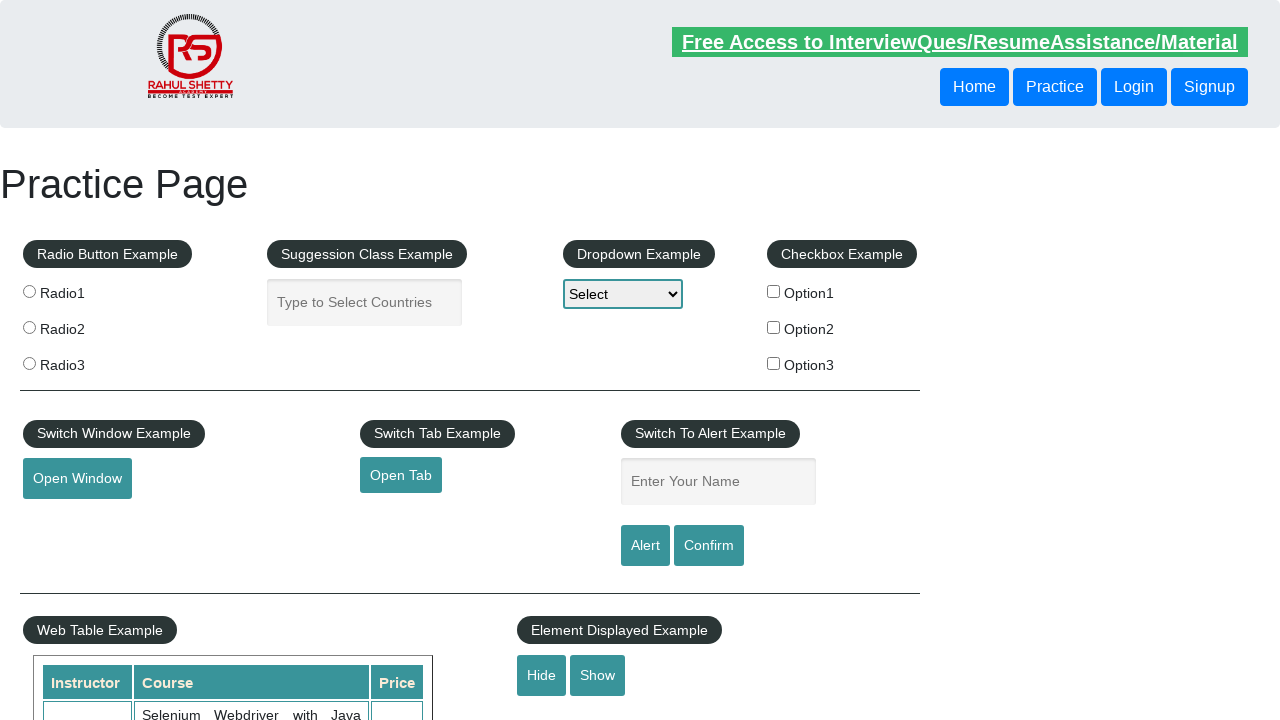

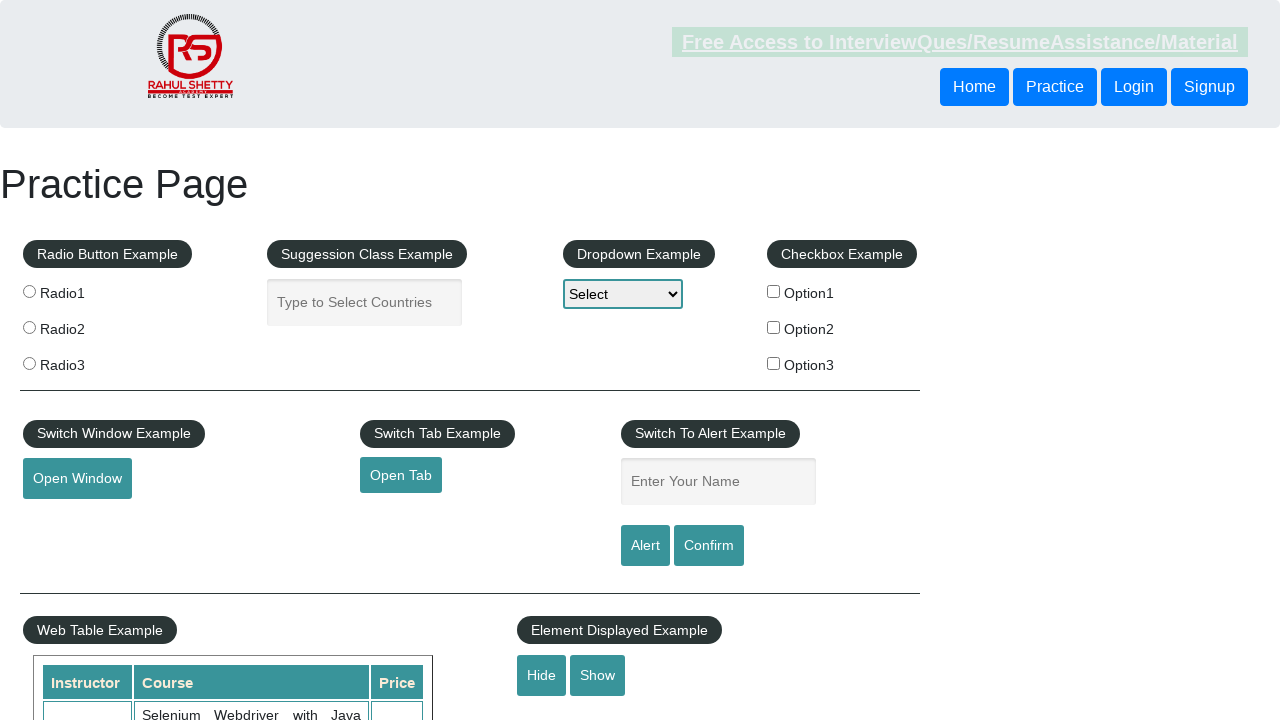